Tests the todo list feature by adding a new todo item called "Laundry" and verifying it appears in the list (Gherkin scenario)

Starting URL: https://example.cypress.io/todo

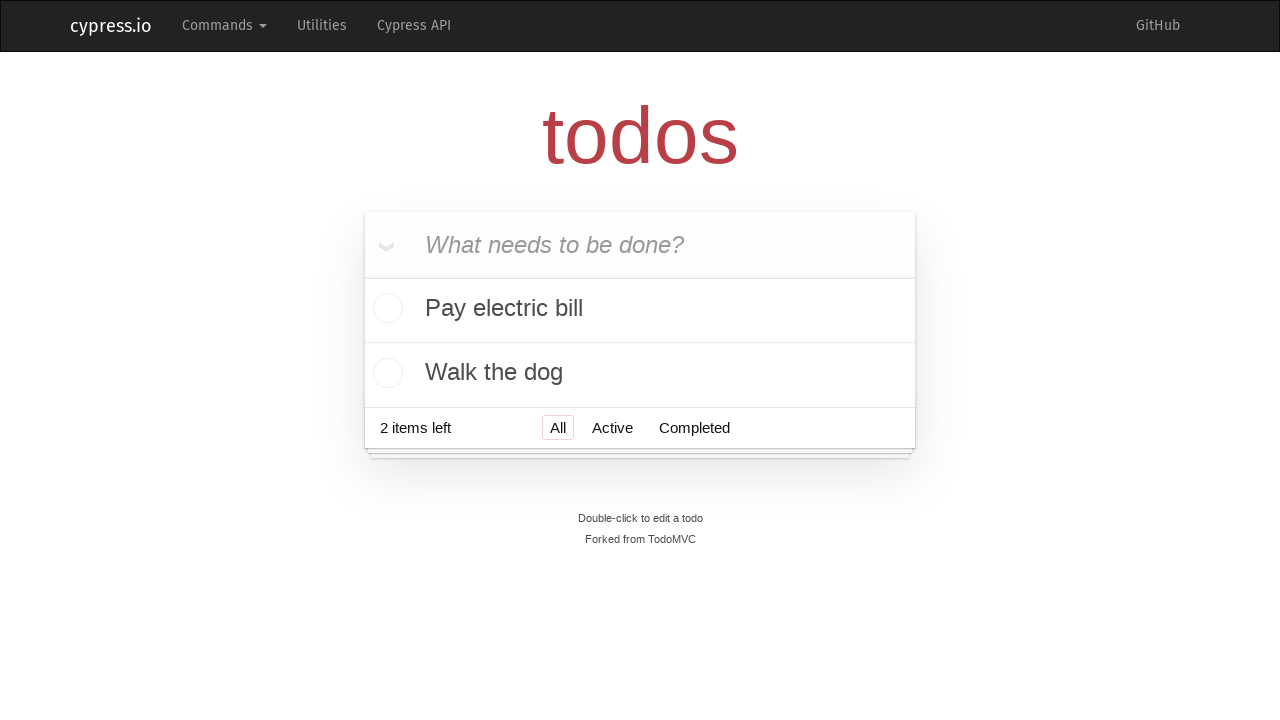

Filled new todo input field with 'Laundry' on input[data-test="new-todo"]
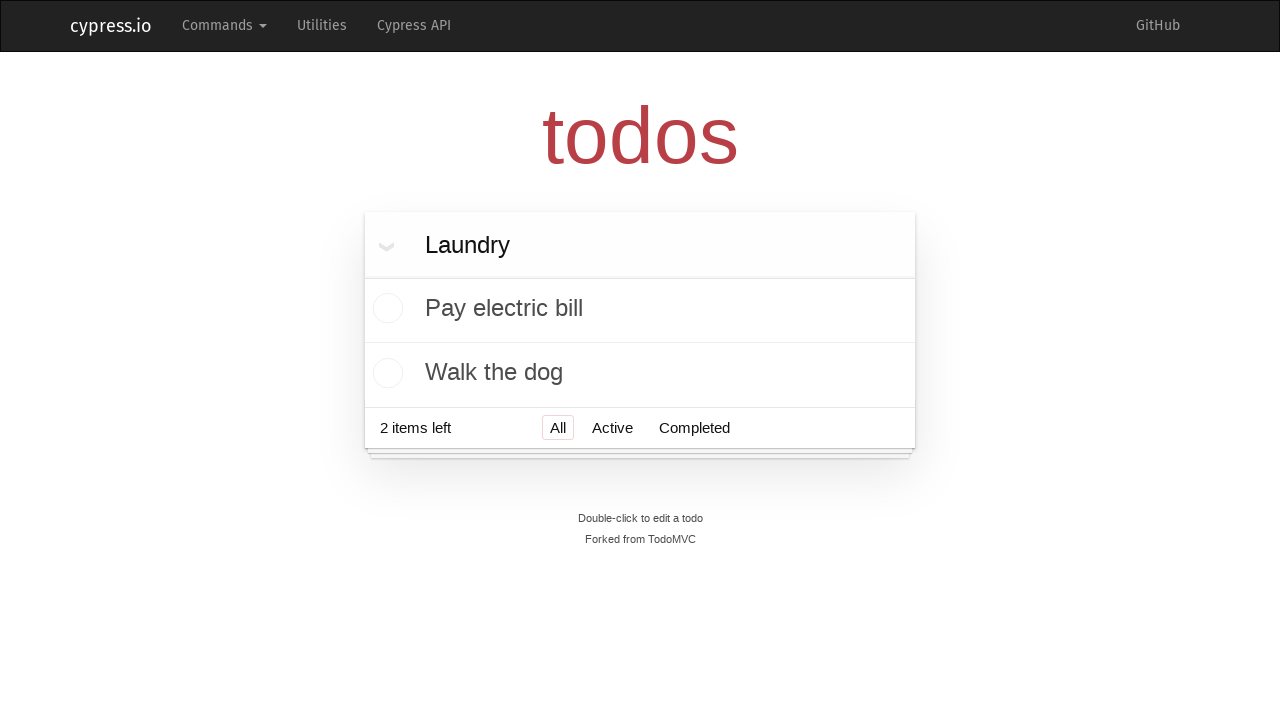

Pressed Enter to submit the new todo item on input[data-test="new-todo"]
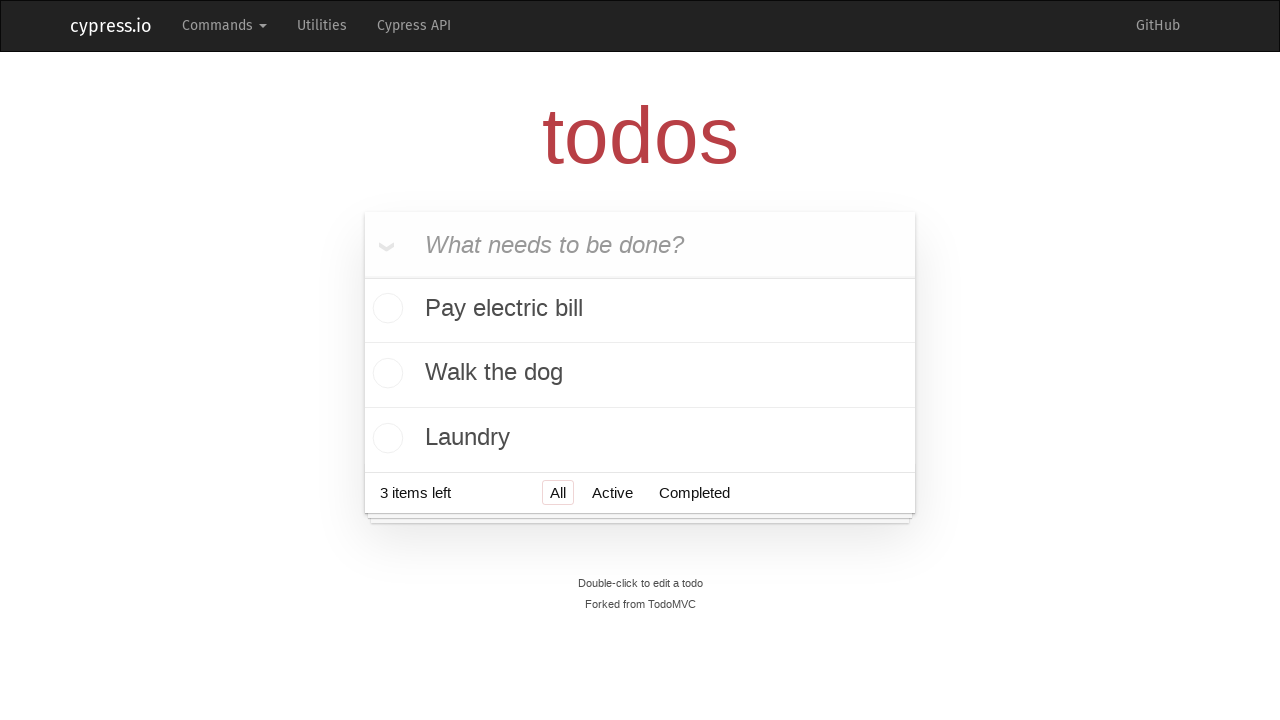

Verified new todo item 'Laundry' appears in the todo list
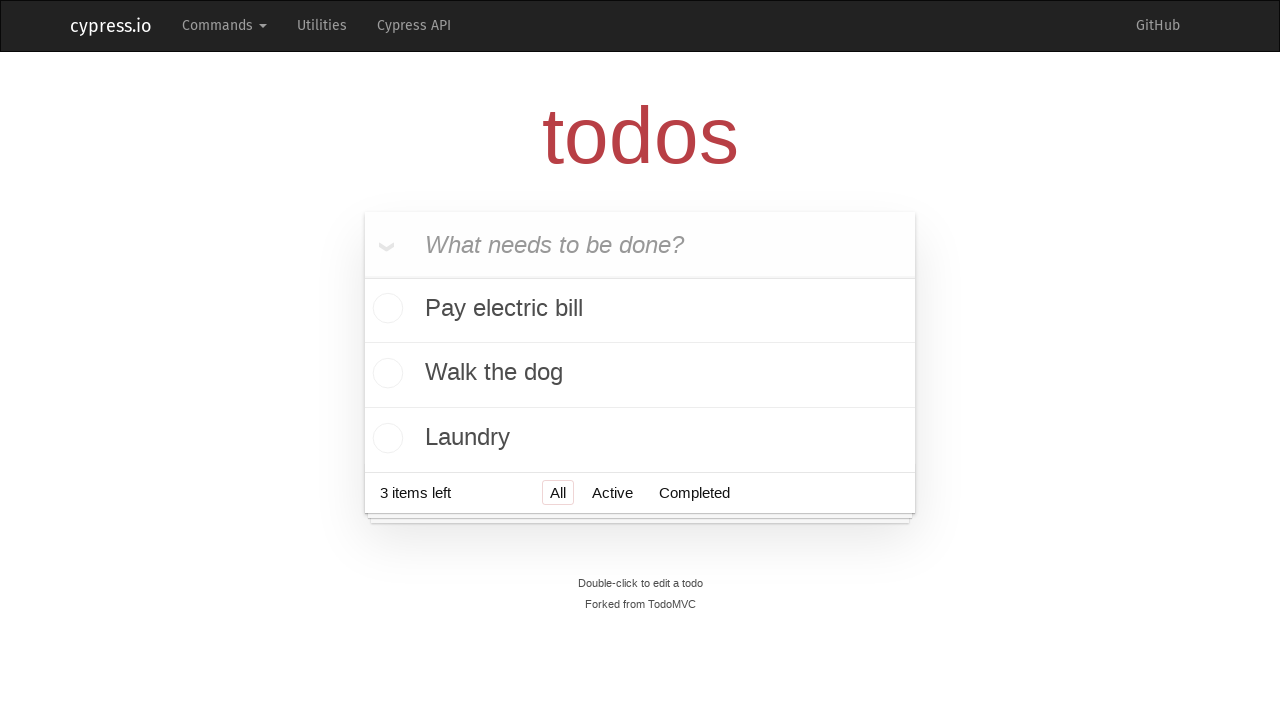

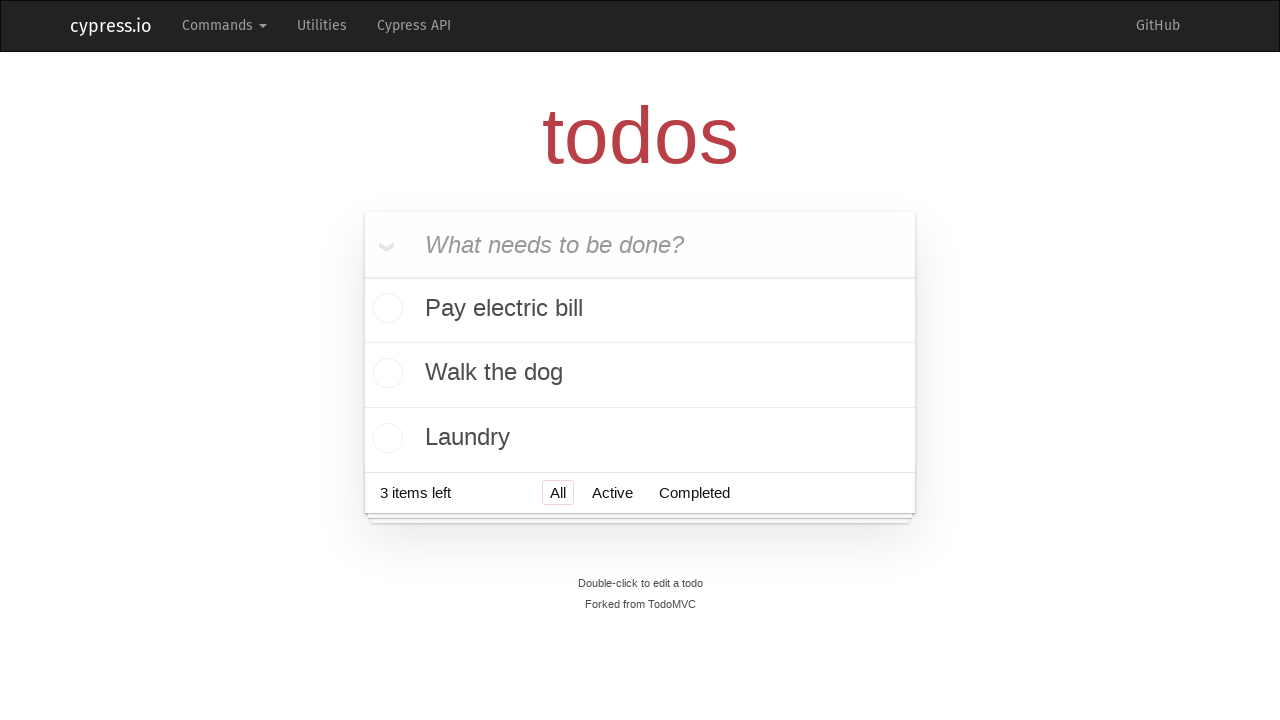